Tests registration validation when attempting to register with an already existing username by first registering a user, logging out, then trying to register again with the same username.

Starting URL: http://parabank.parasoft.com

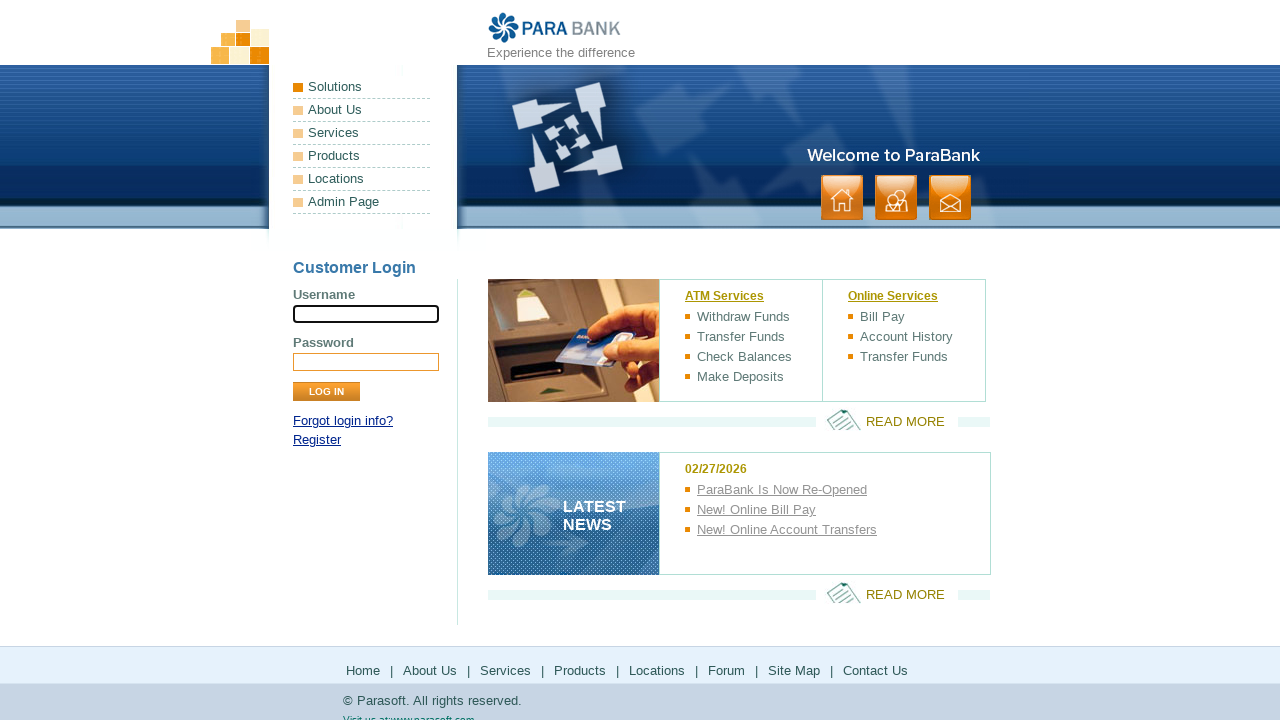

Clicked Register link to navigate to registration page at (317, 440) on a[href*='register']
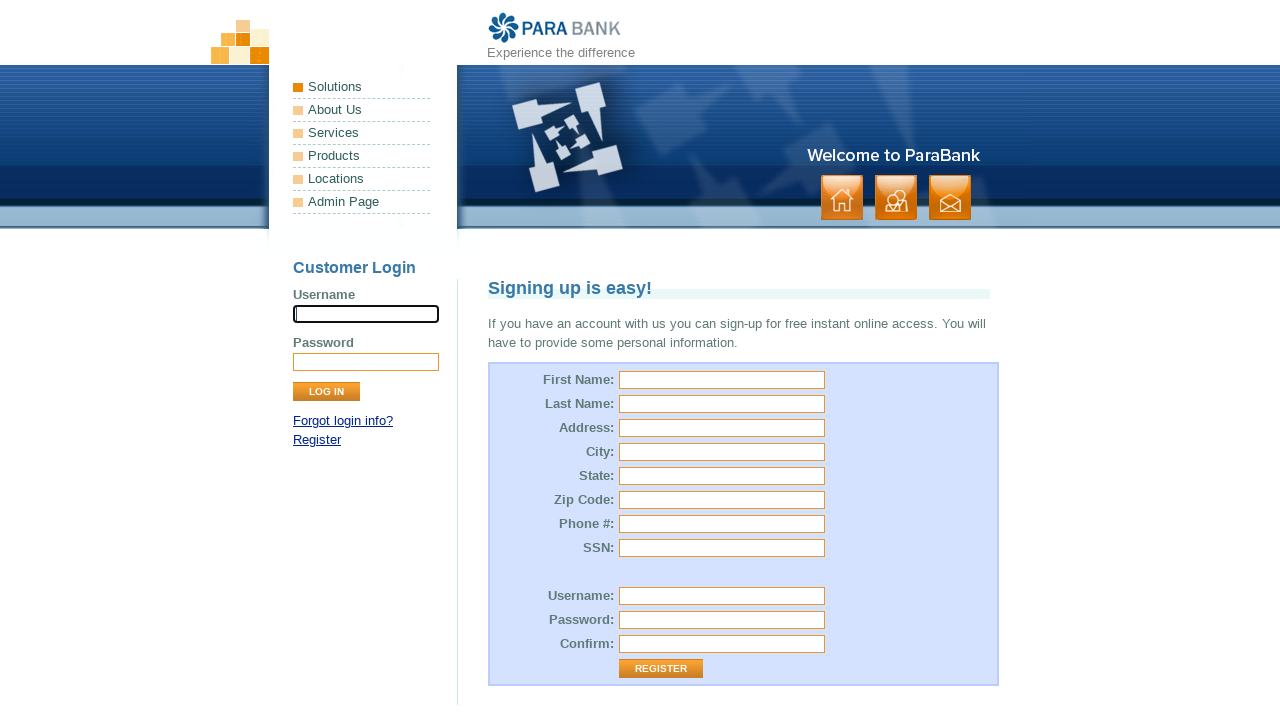

Filled first name field with 'Jan' on input[id='customer.firstName']
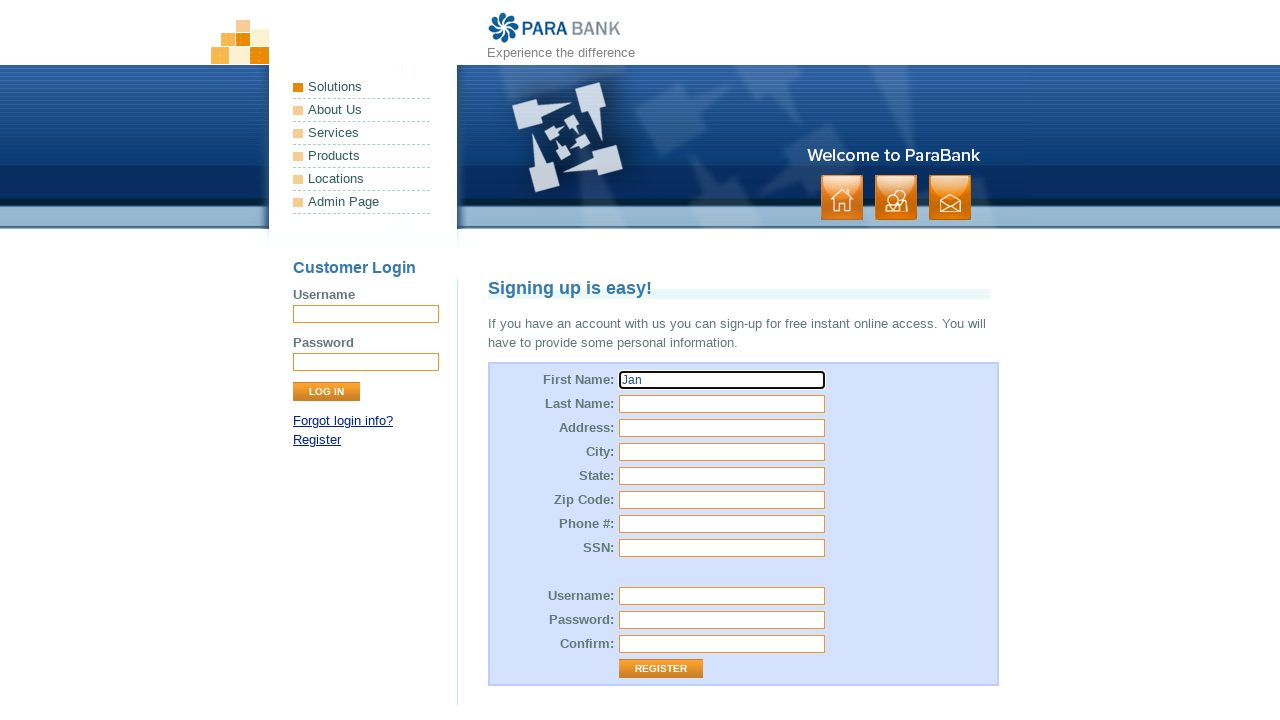

Filled last name field with 'Nowak' on input[id='customer.lastName']
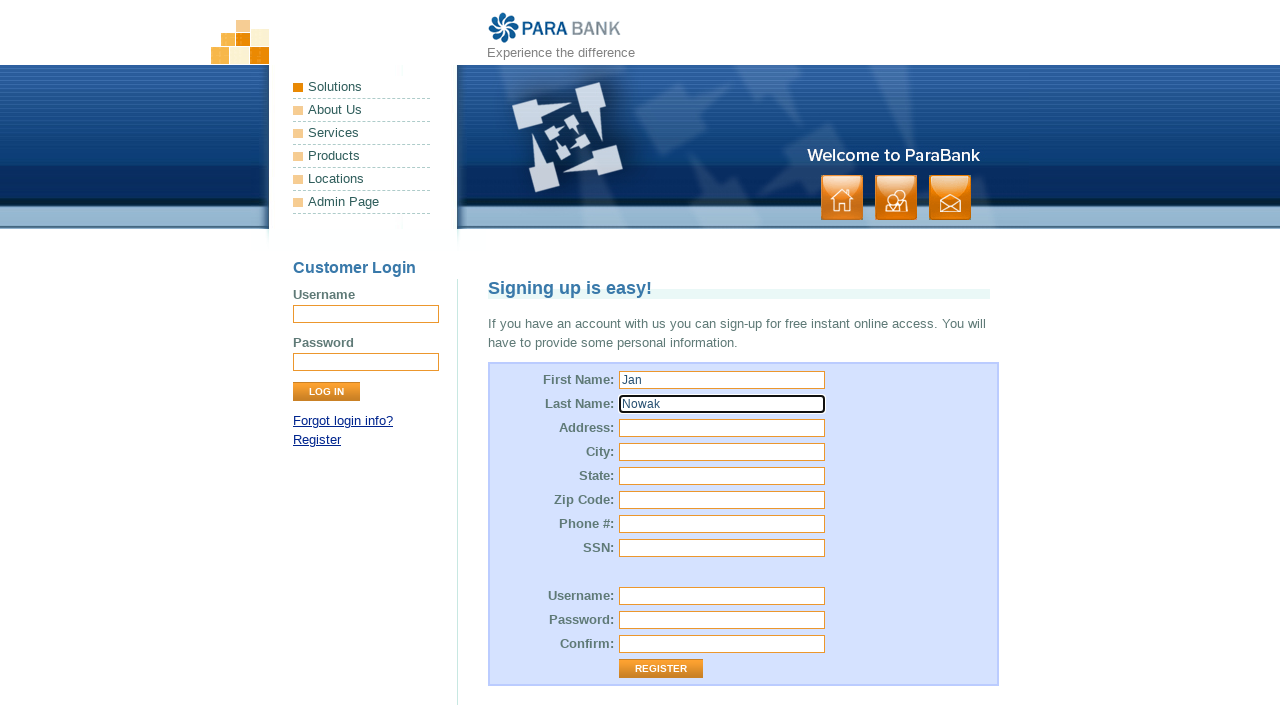

Filled street address field with 'Nadwodnia 22' on input[id='customer.address.street']
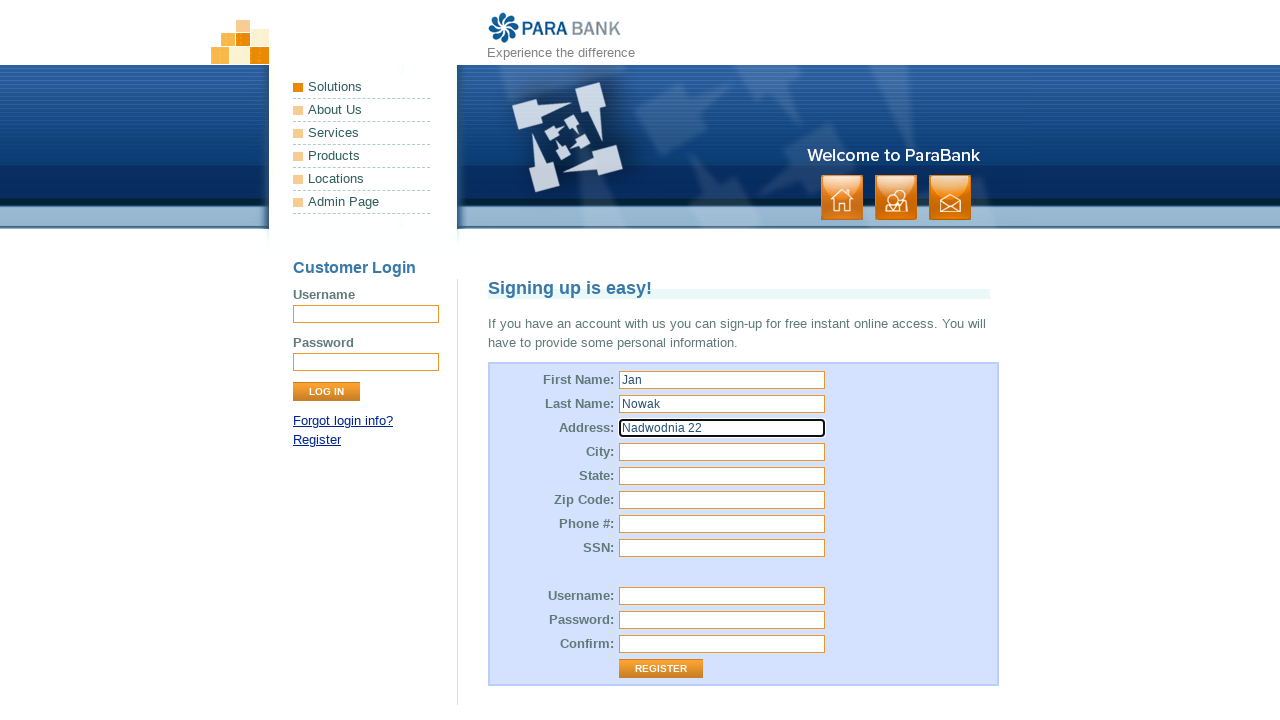

Filled city field with 'Kraków' on input[id='customer.address.city']
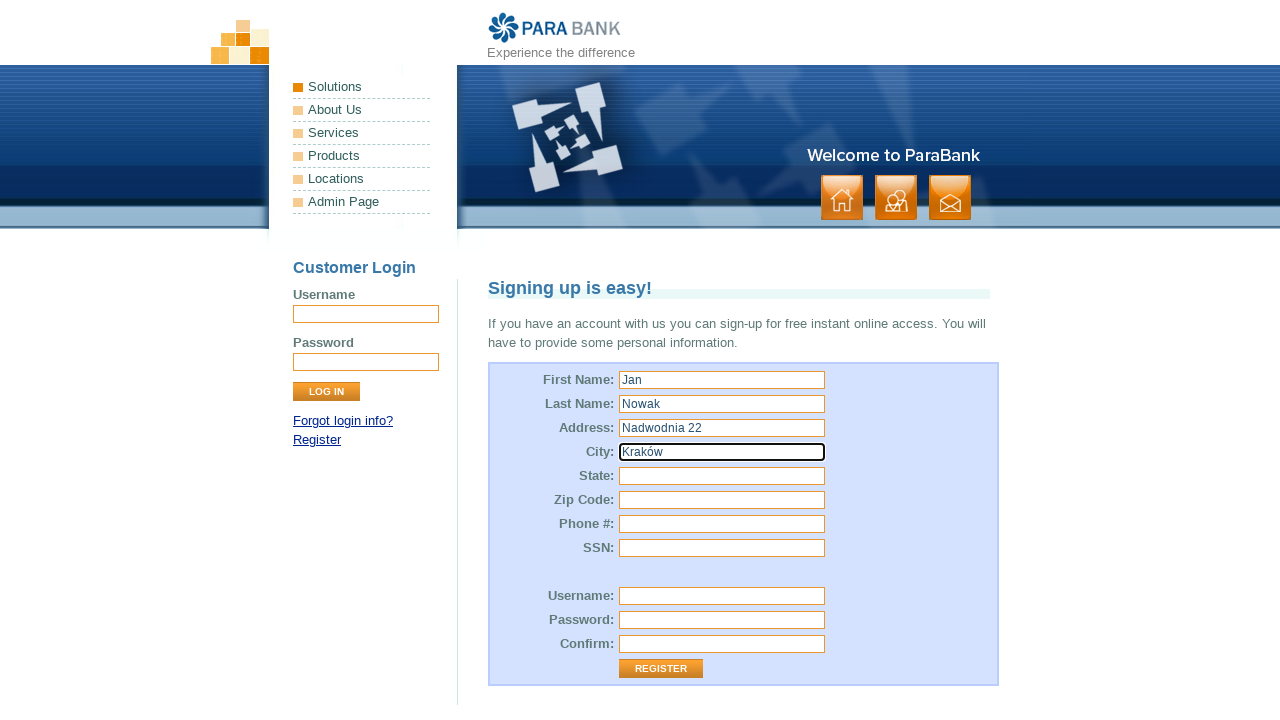

Filled state field with 'małopolska' on input[id='customer.address.state']
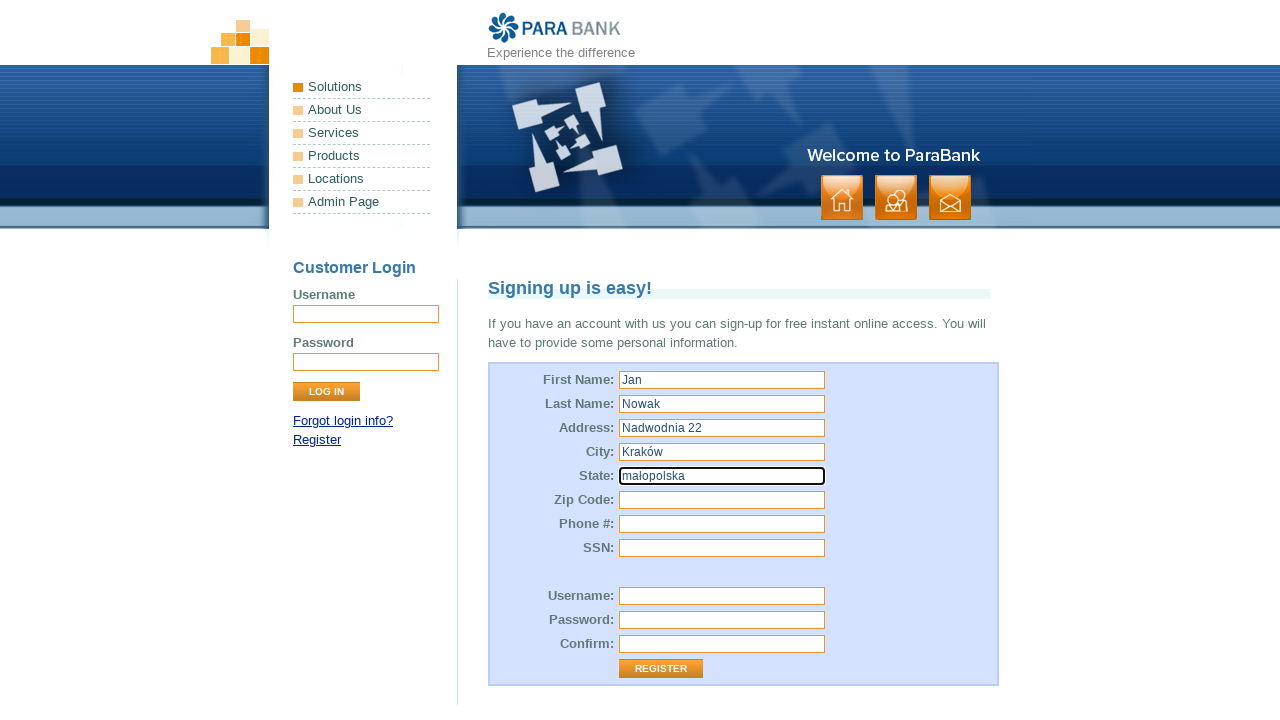

Filled zip code field with '34-400' on input[id='customer.address.zipCode']
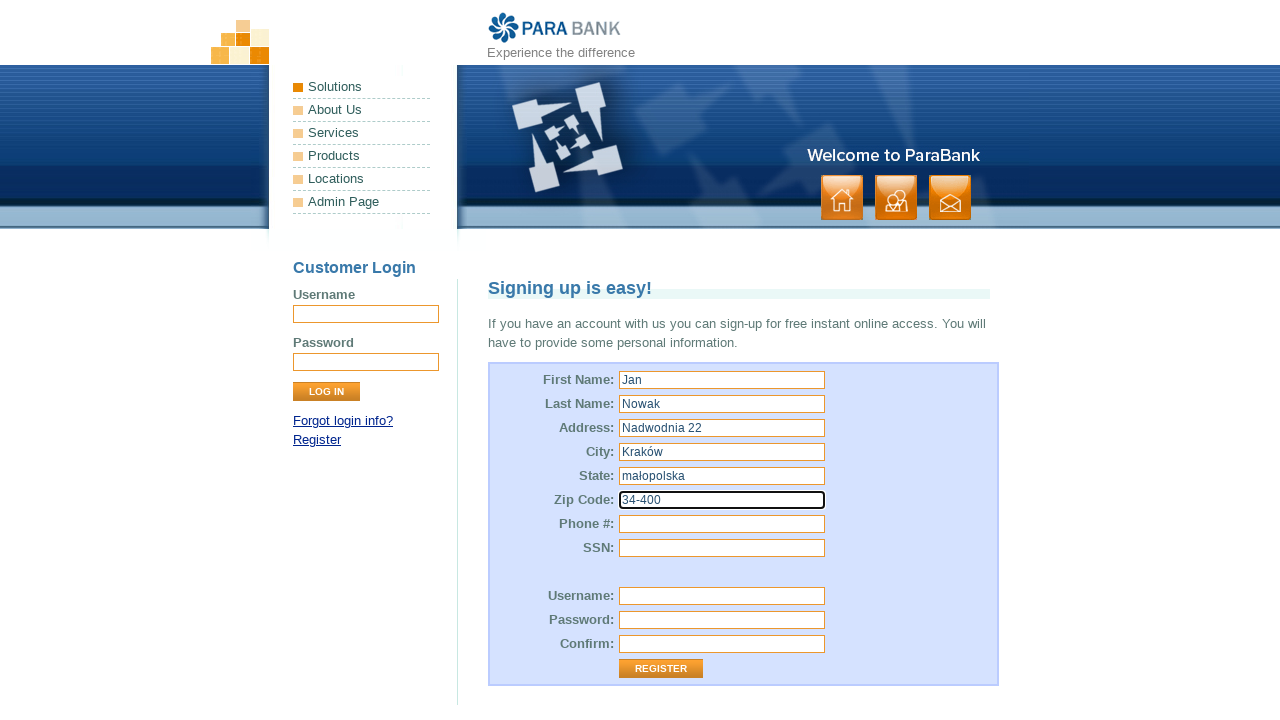

Filled phone number field with '666222777' on input[id='customer.phoneNumber']
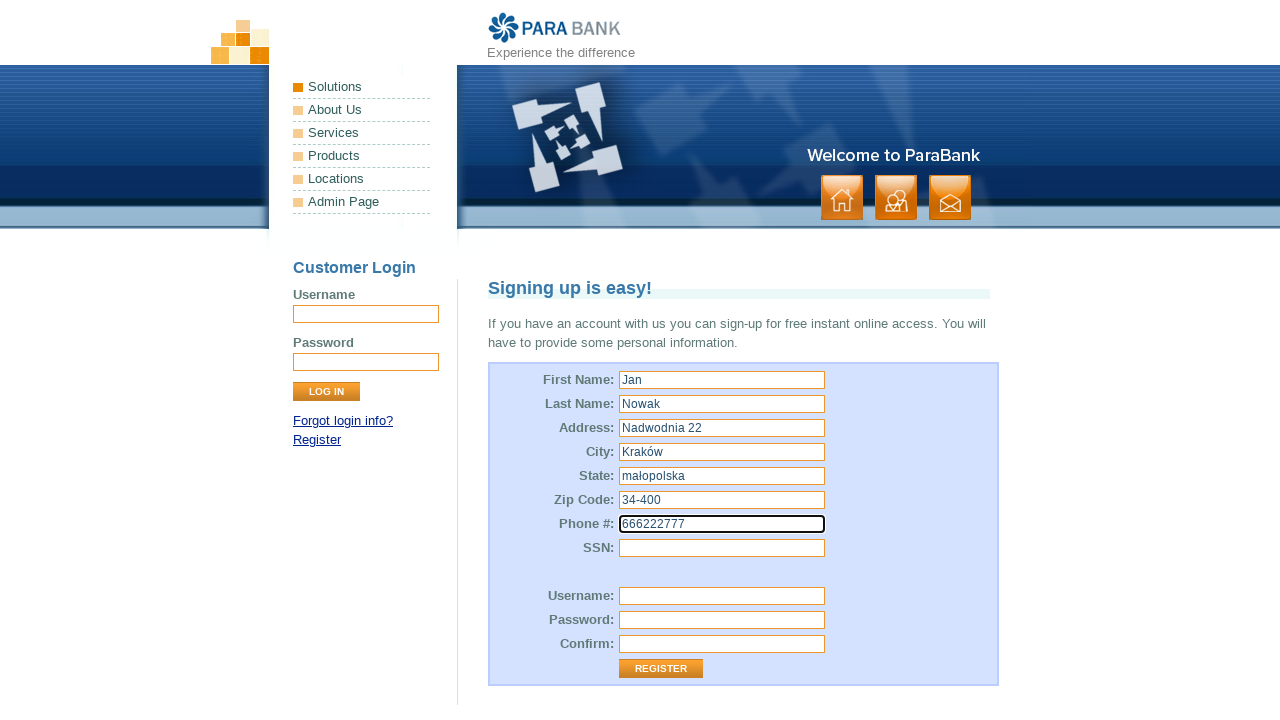

Filled SSN field with '123465' on input[id='customer.ssn']
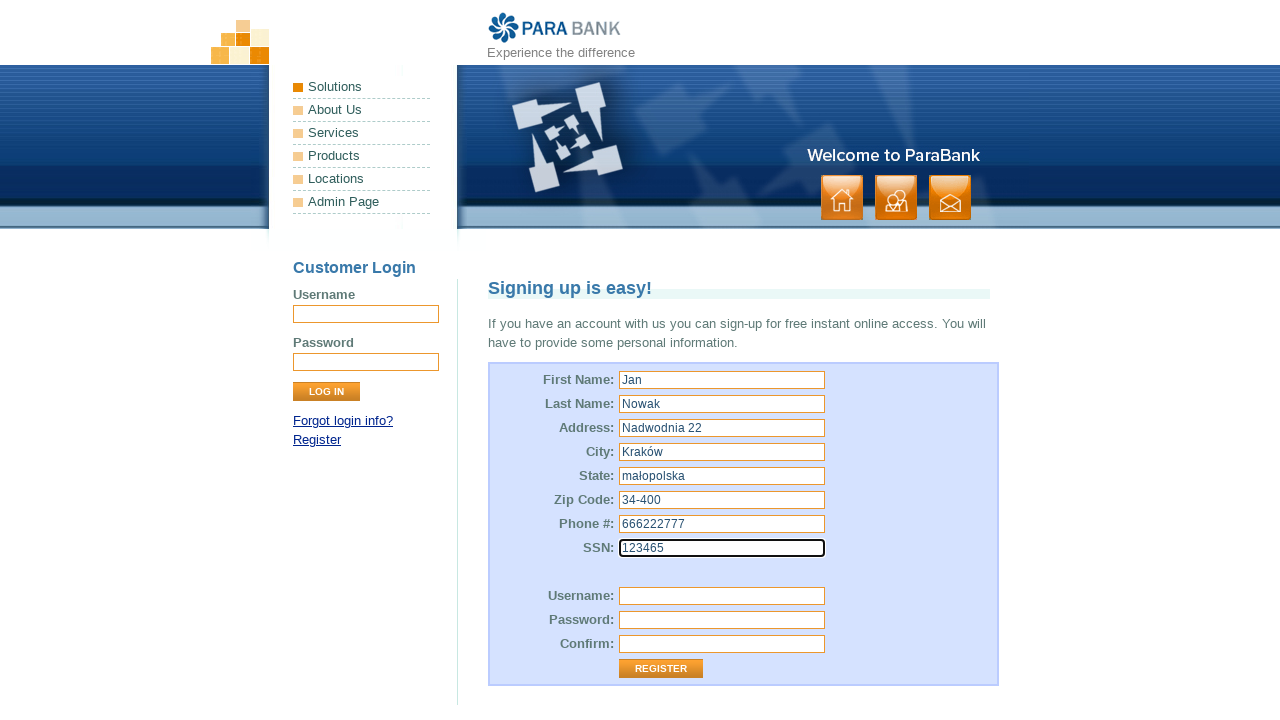

Filled username field with 'testuser_dup_6284' on input[id='customer.username']
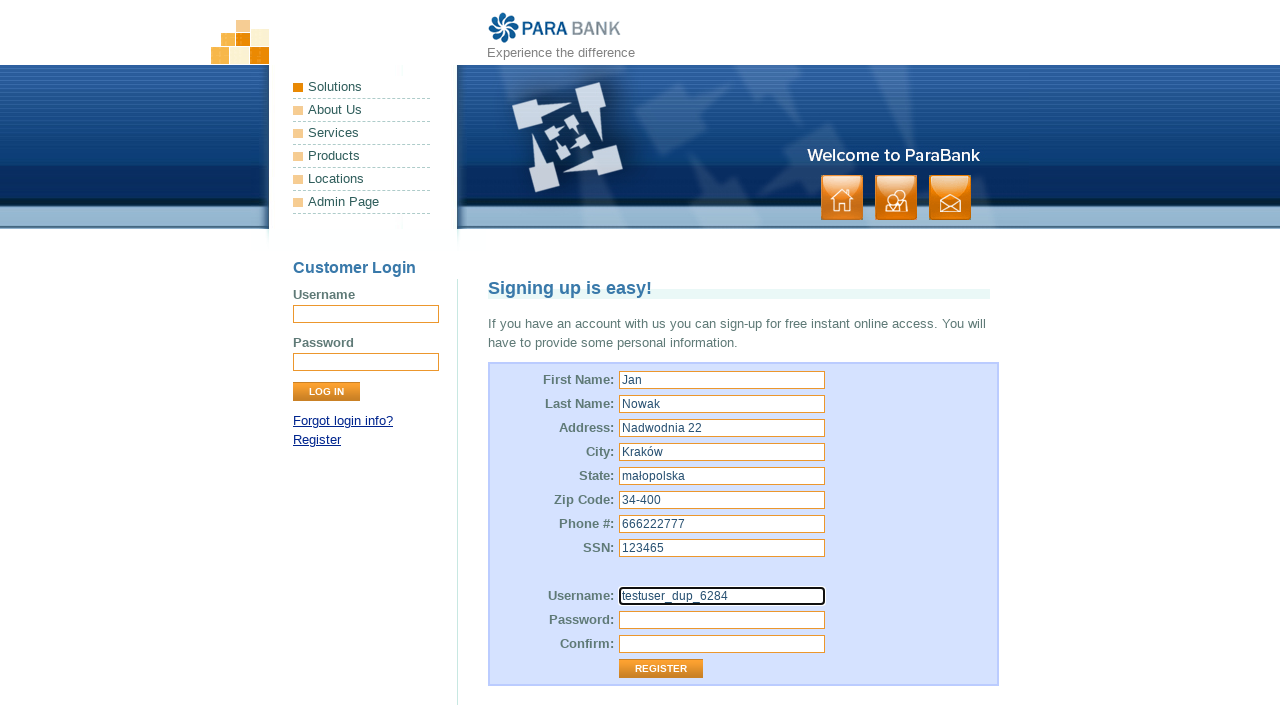

Filled password field with 'secretPass' on input[id='customer.password']
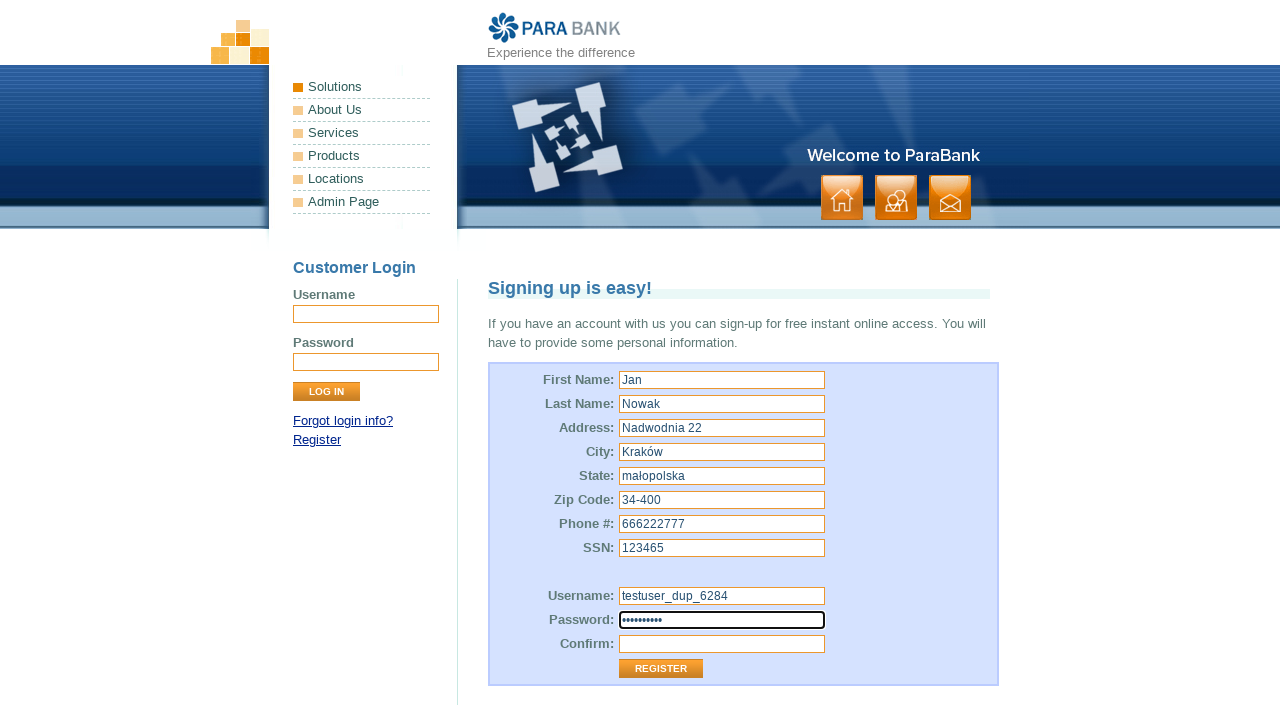

Filled repeated password field with 'secretPass' on input[id='repeatedPassword']
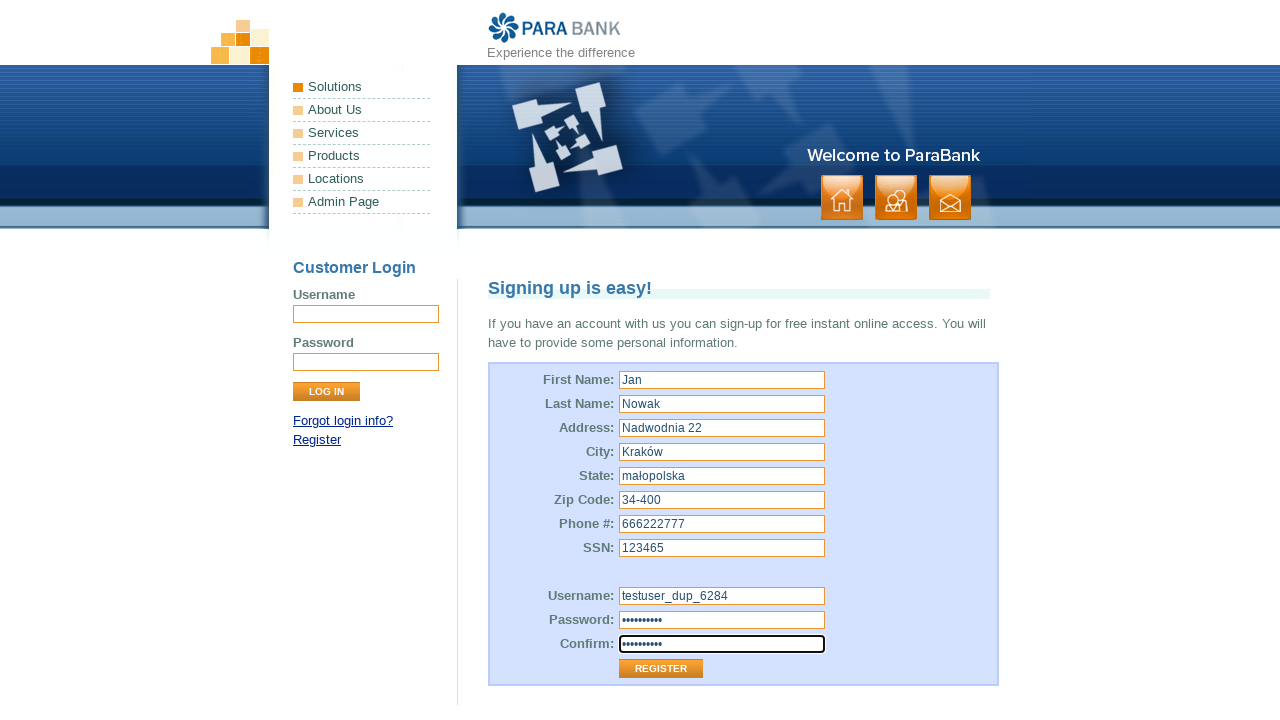

Clicked Register button to submit first registration at (661, 669) on input[value='Register']
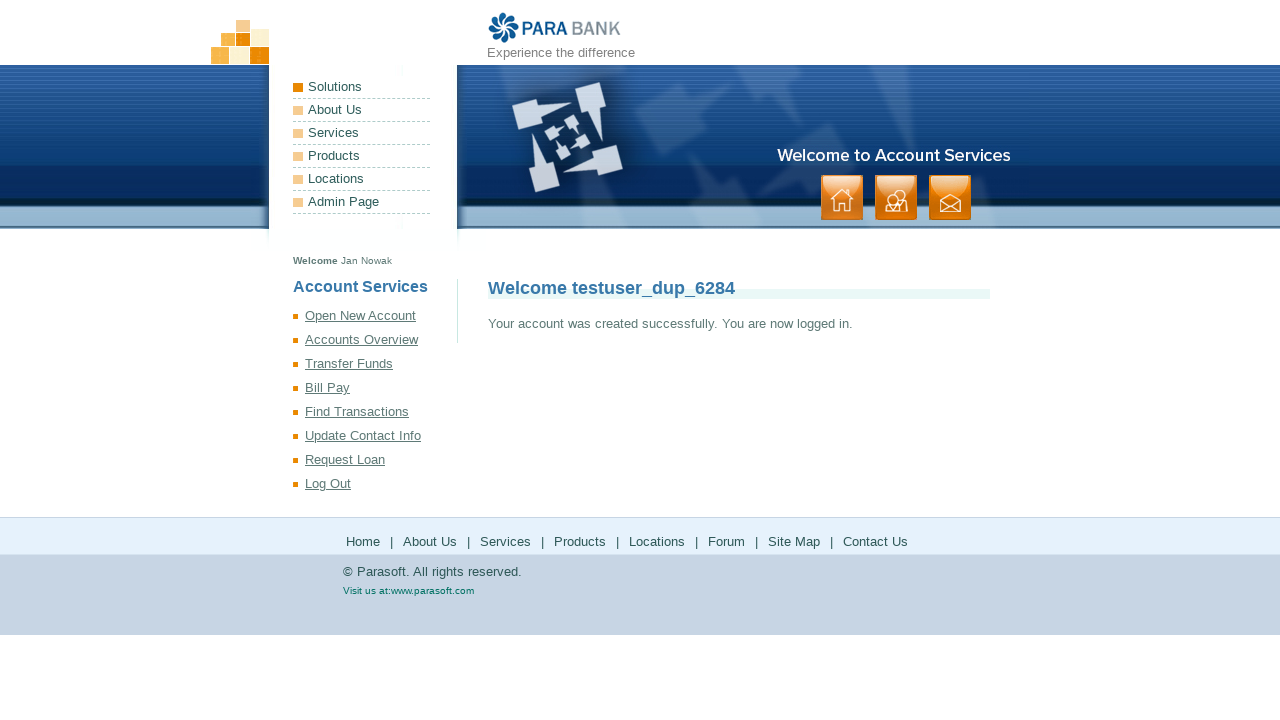

First registration completed successfully - welcome message displayed
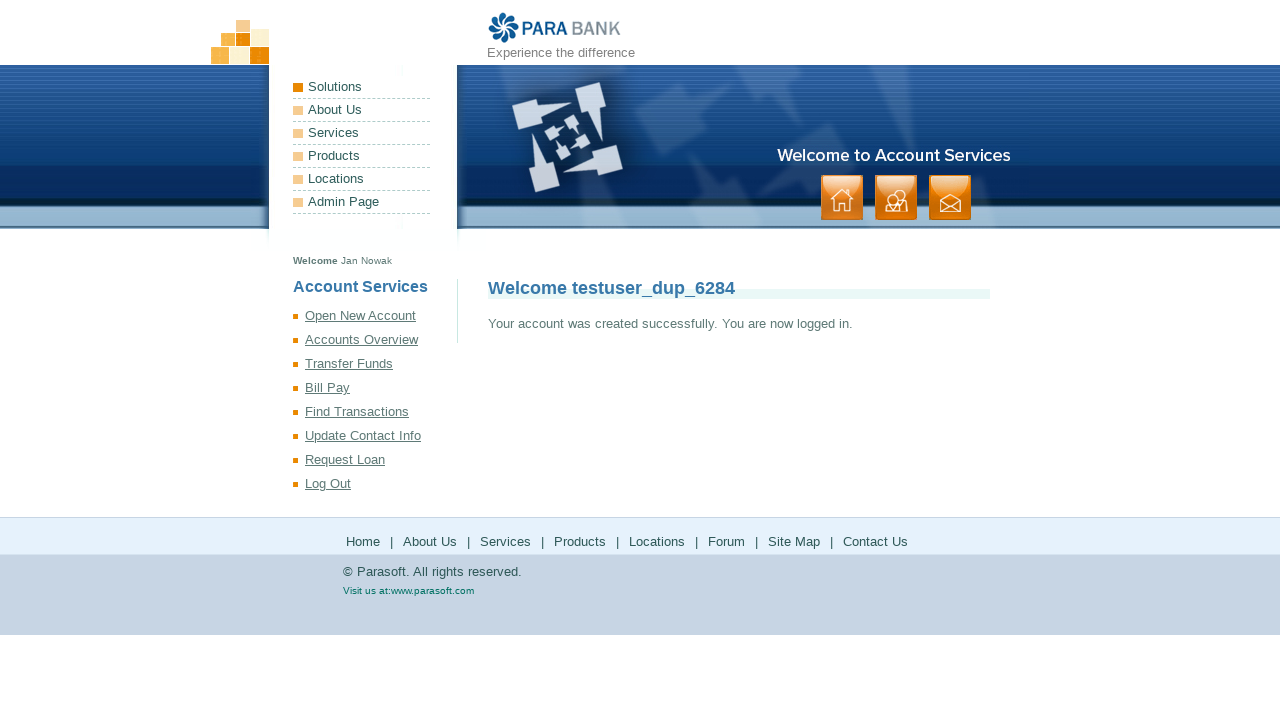

Clicked logout link to log out from account at (375, 484) on a[href*='logout']
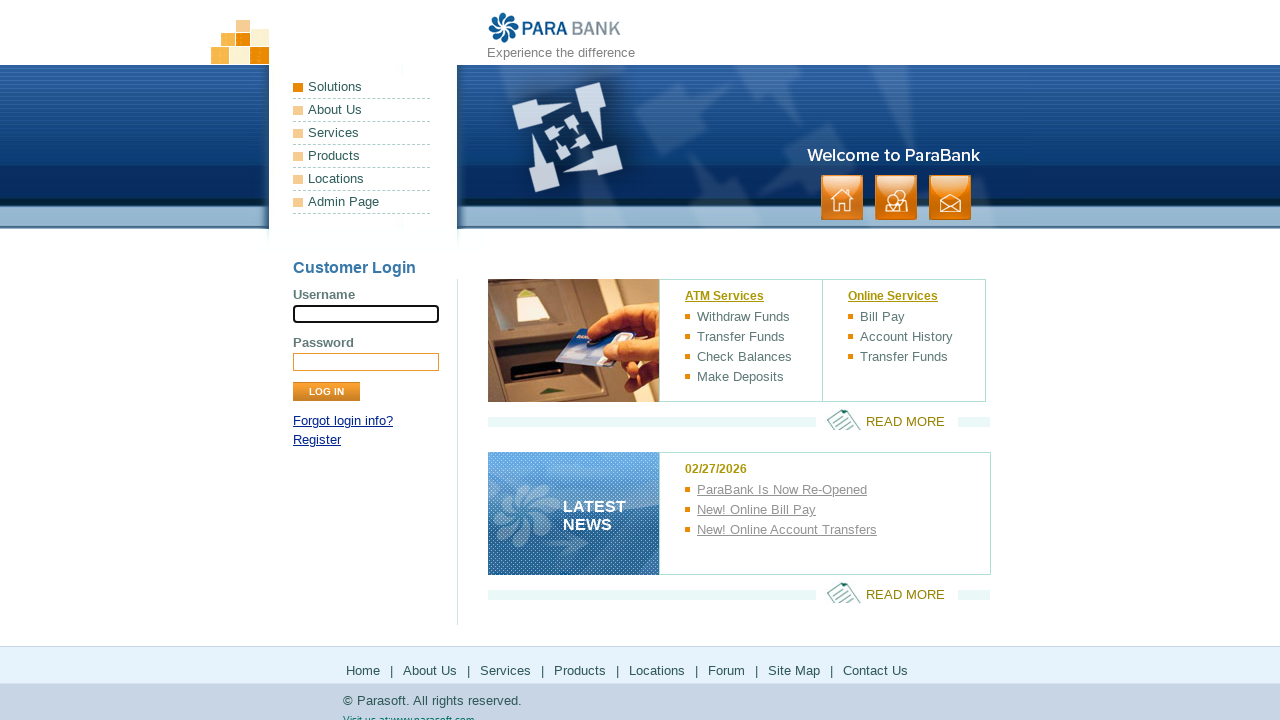

Clicked Register link to navigate to registration page again at (317, 440) on a[href*='register']
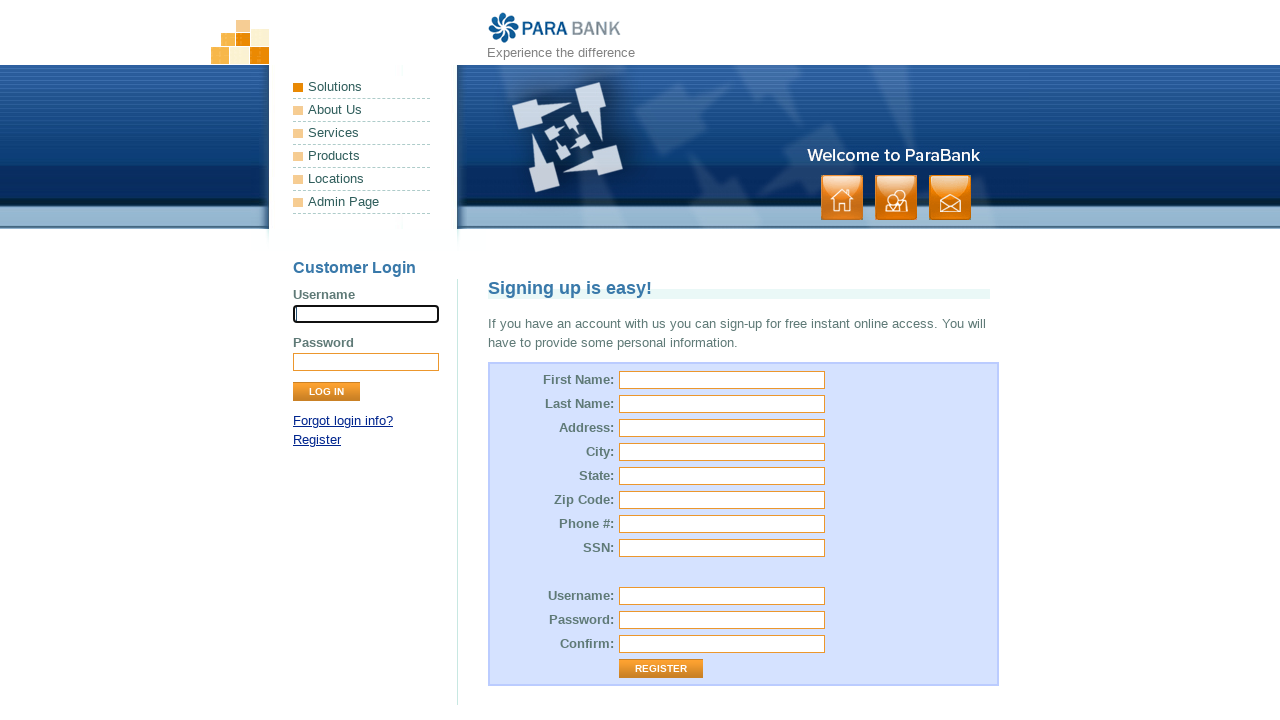

Filled first name field with 'Jan' for second registration attempt on input[id='customer.firstName']
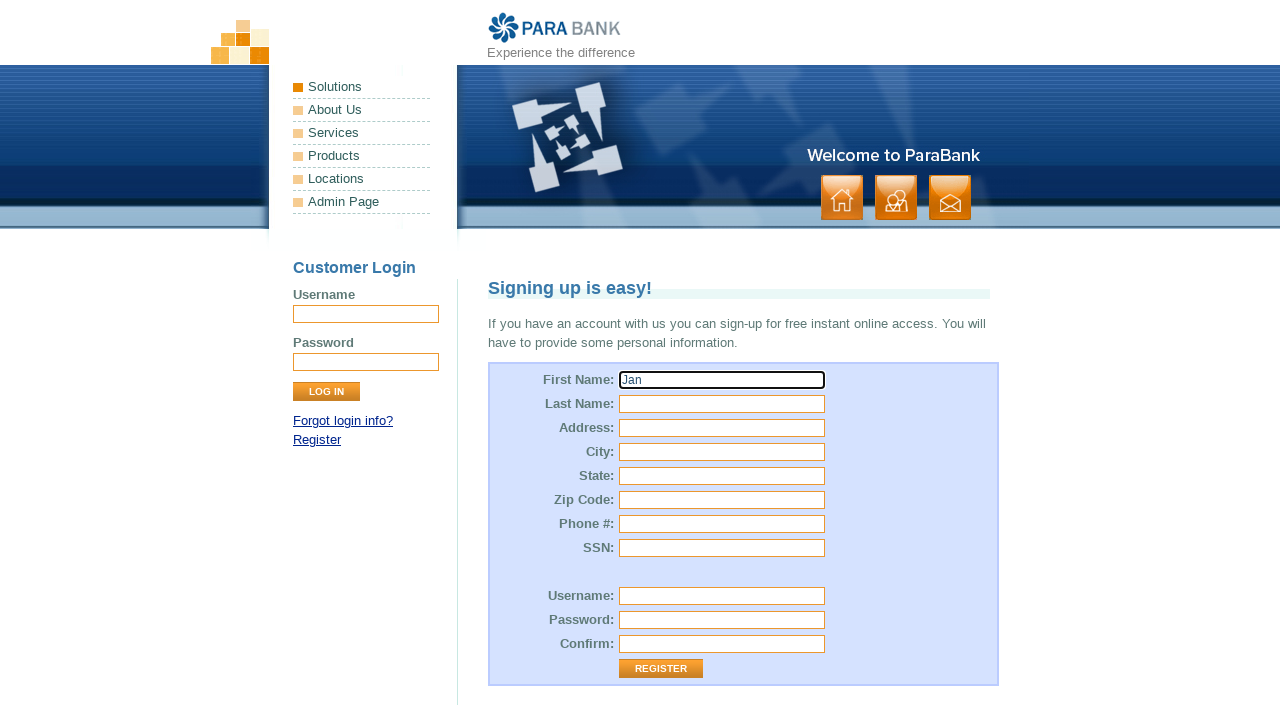

Filled last name field with 'Nowak' for second registration attempt on input[id='customer.lastName']
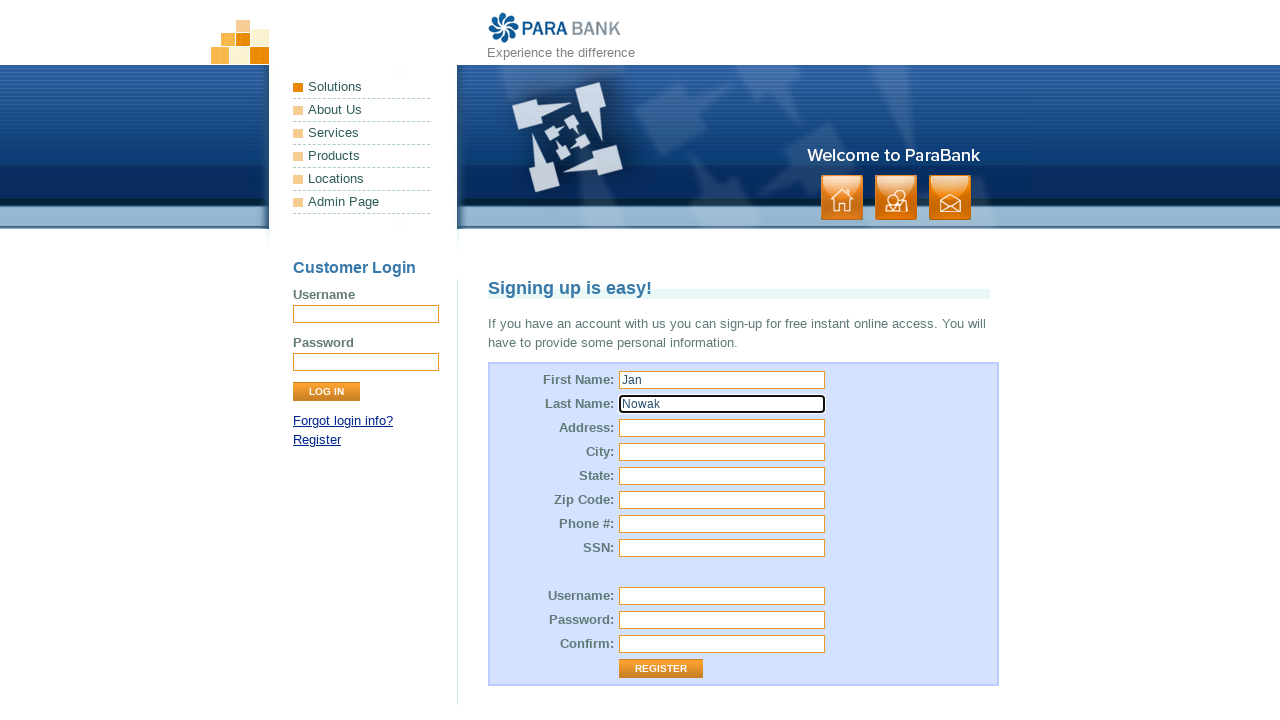

Filled street address field with 'Nadwodnia 22' for second registration attempt on input[id='customer.address.street']
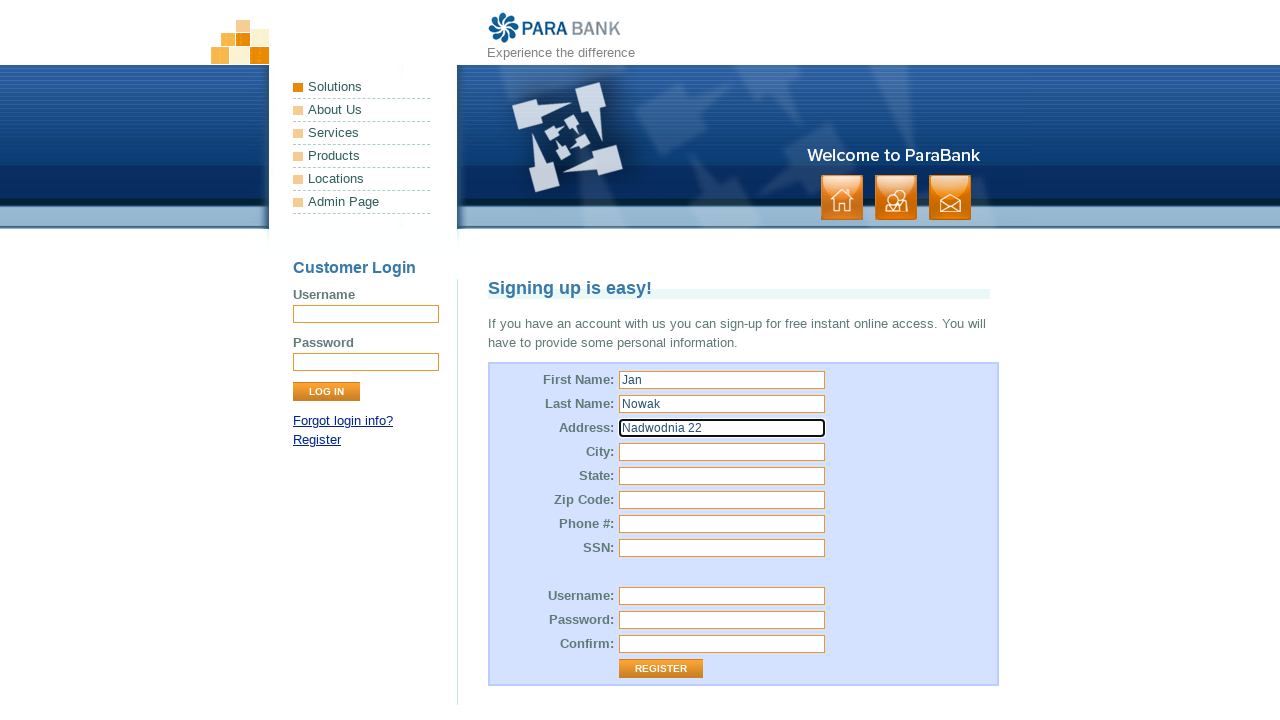

Filled city field with 'Kraków' for second registration attempt on input[id='customer.address.city']
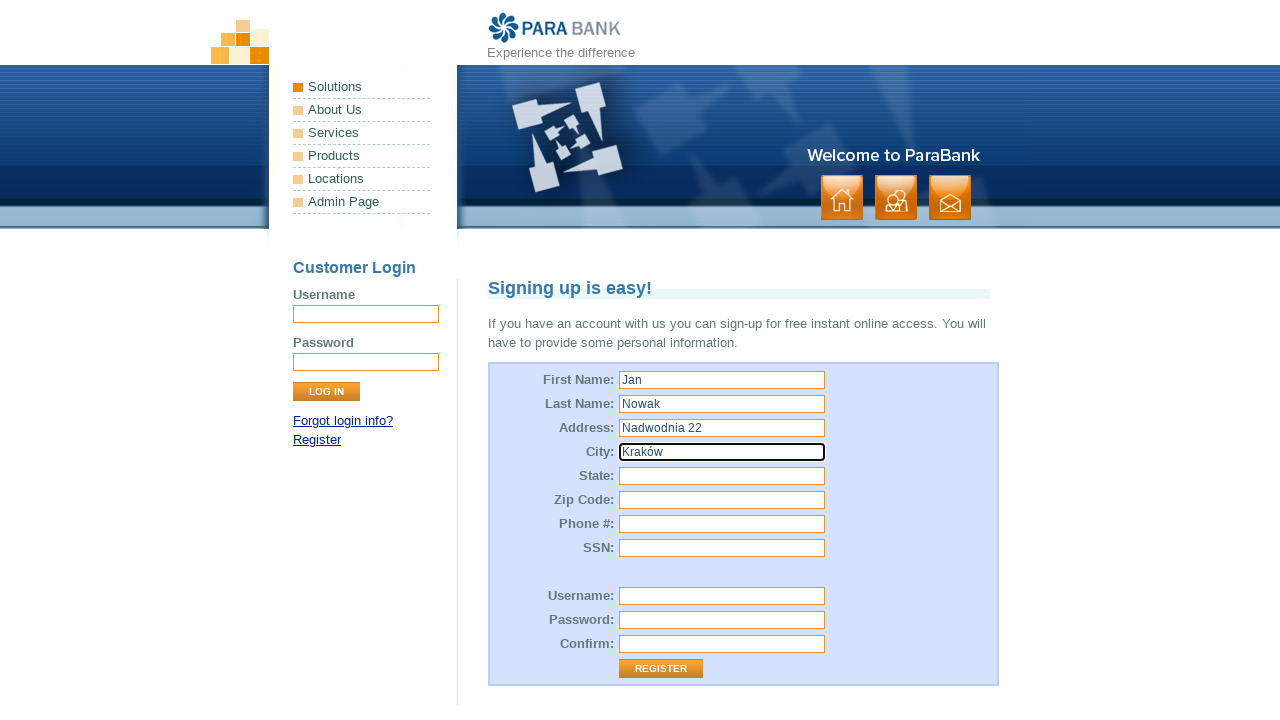

Filled state field with 'małopolska' for second registration attempt on input[id='customer.address.state']
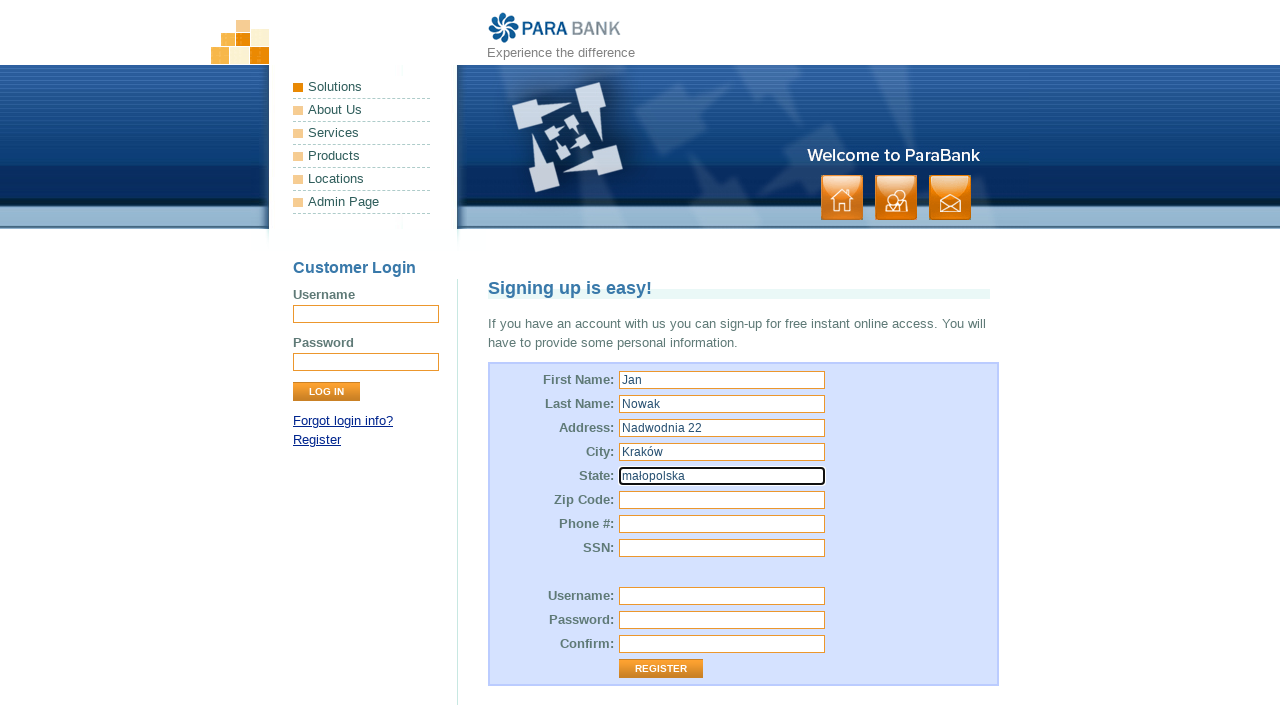

Filled zip code field with '34-400' for second registration attempt on input[id='customer.address.zipCode']
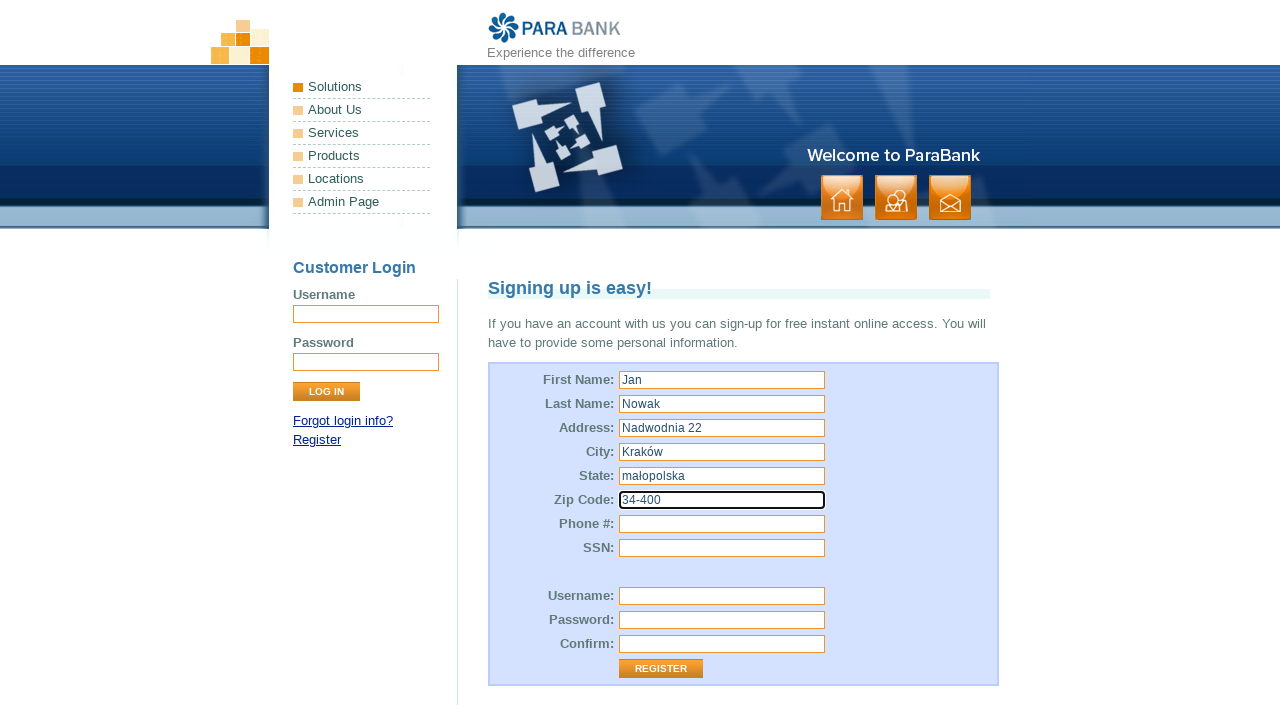

Filled phone number field with '666222777' for second registration attempt on input[id='customer.phoneNumber']
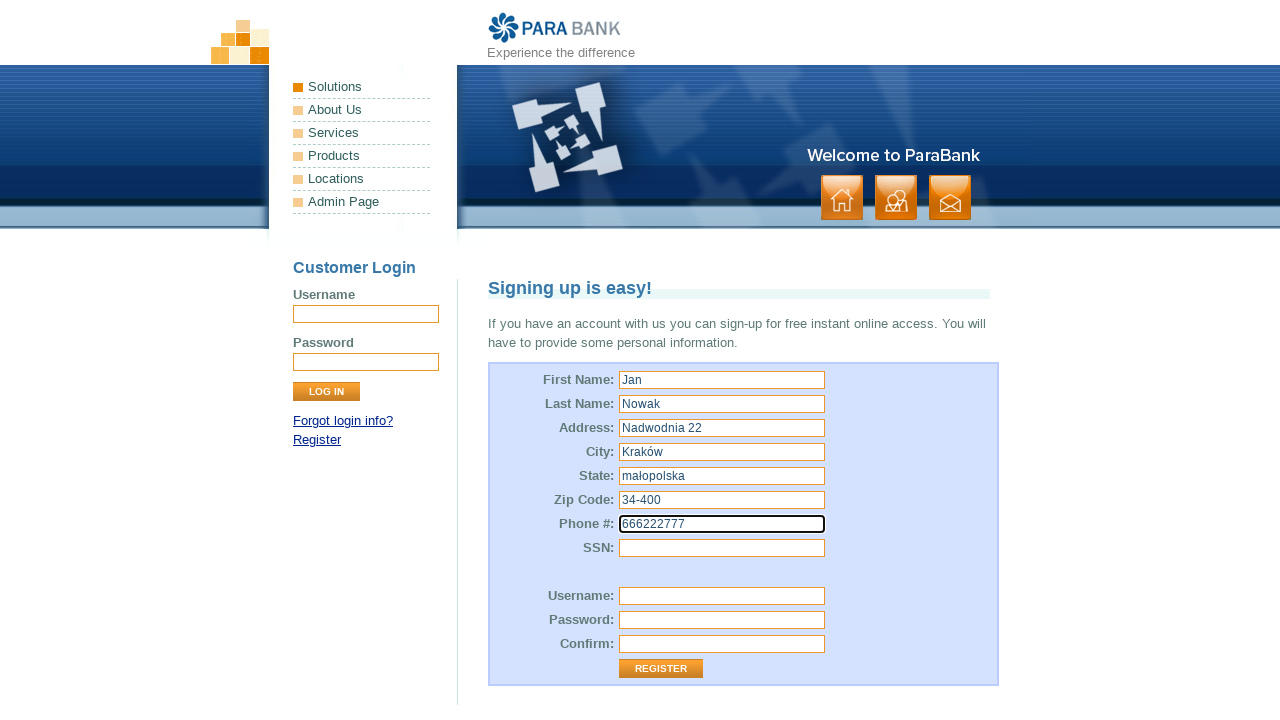

Filled SSN field with '123465' for second registration attempt on input[id='customer.ssn']
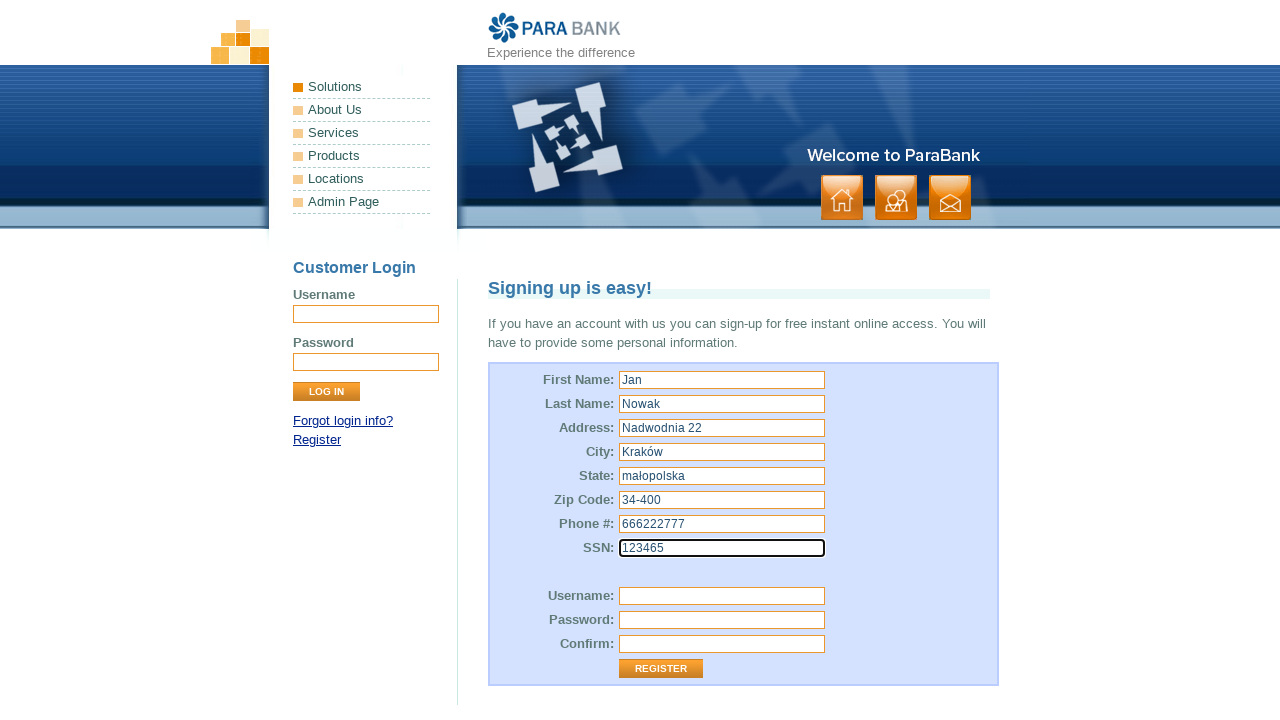

Filled username field with 'testuser_dup_6284' for second registration attempt (duplicate username) on input[id='customer.username']
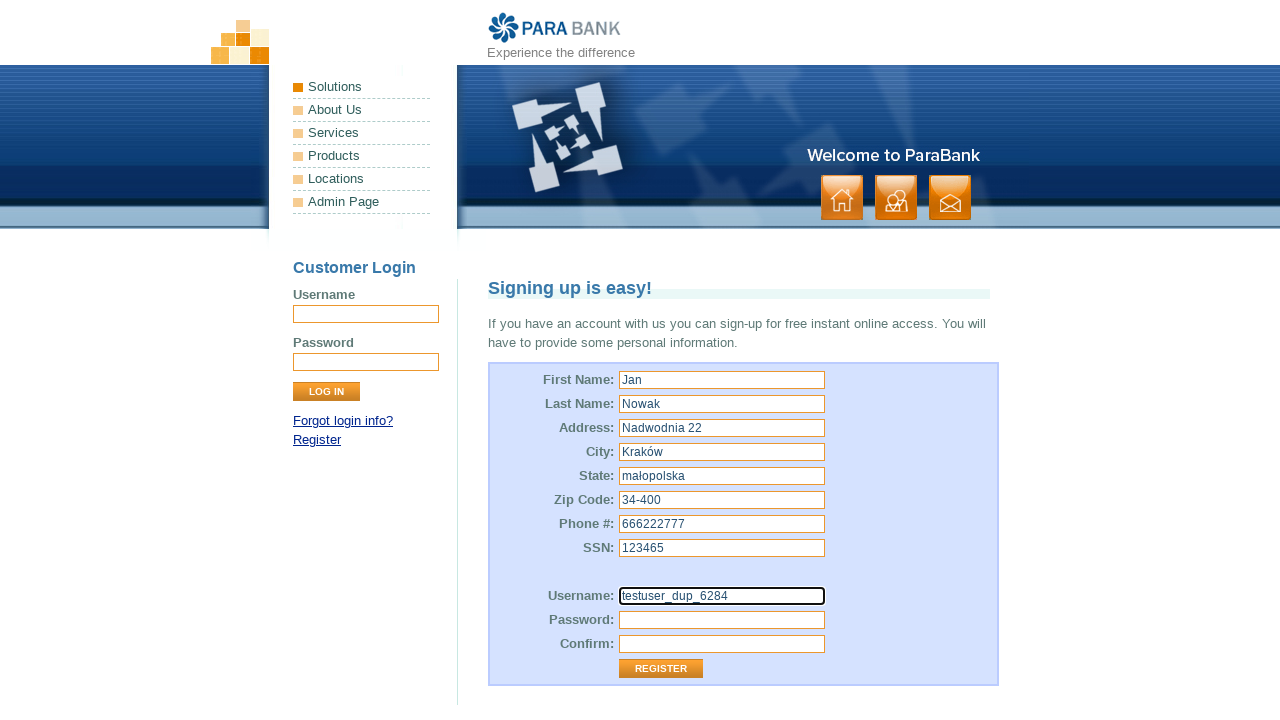

Filled password field with 'secretPass' for second registration attempt on input[id='customer.password']
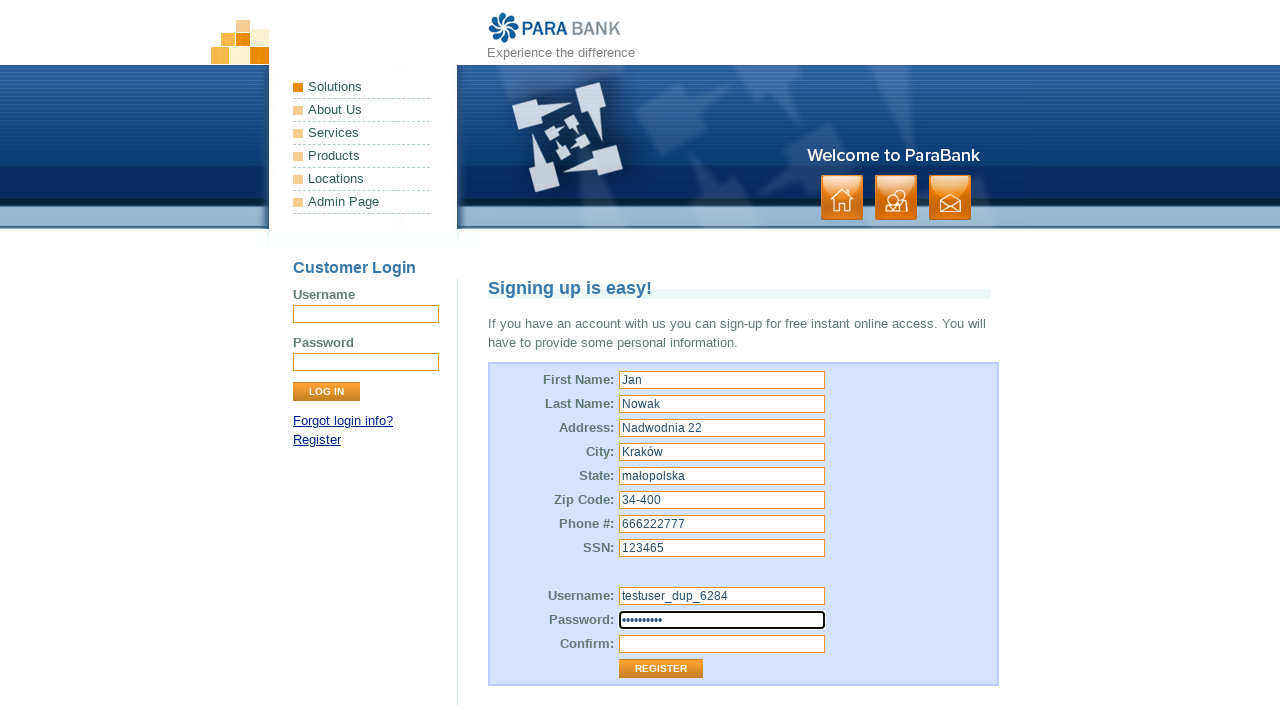

Filled repeated password field with 'secretPass' for second registration attempt on input[id='repeatedPassword']
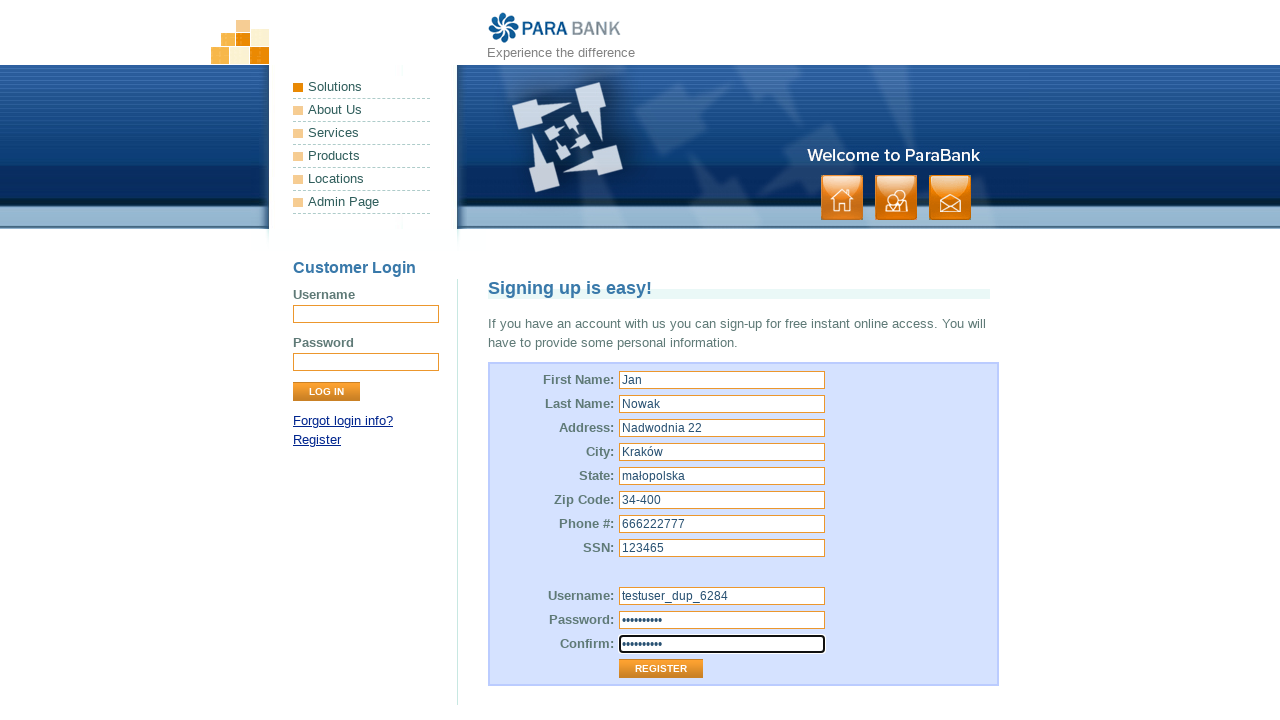

Clicked Register button to submit second registration with duplicate username at (661, 669) on input[value='Register']
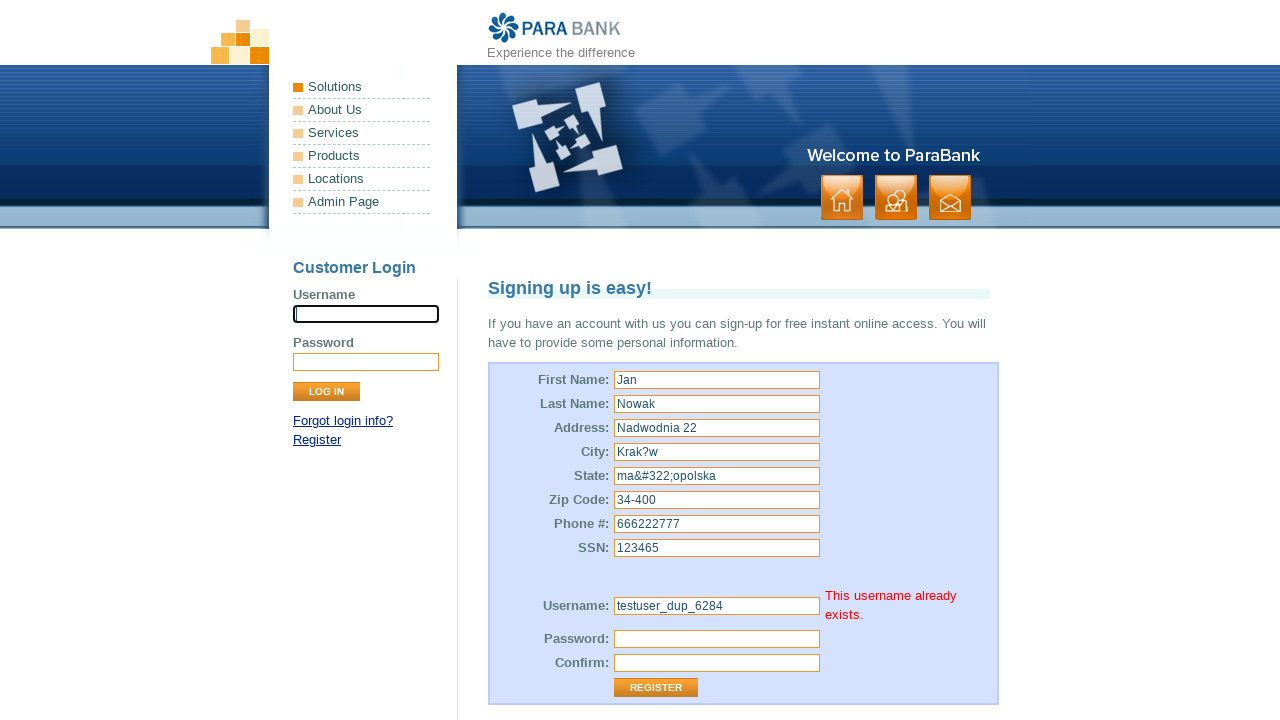

Validated that 'This username already exists' error message is displayed
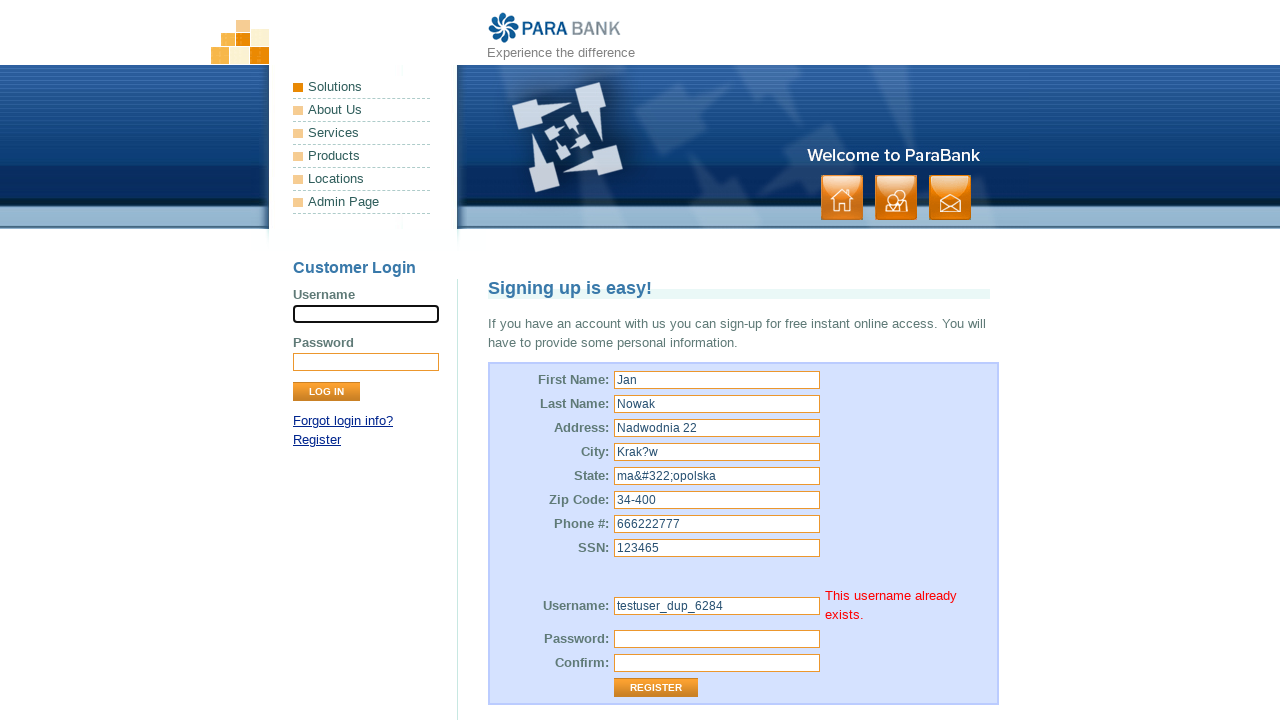

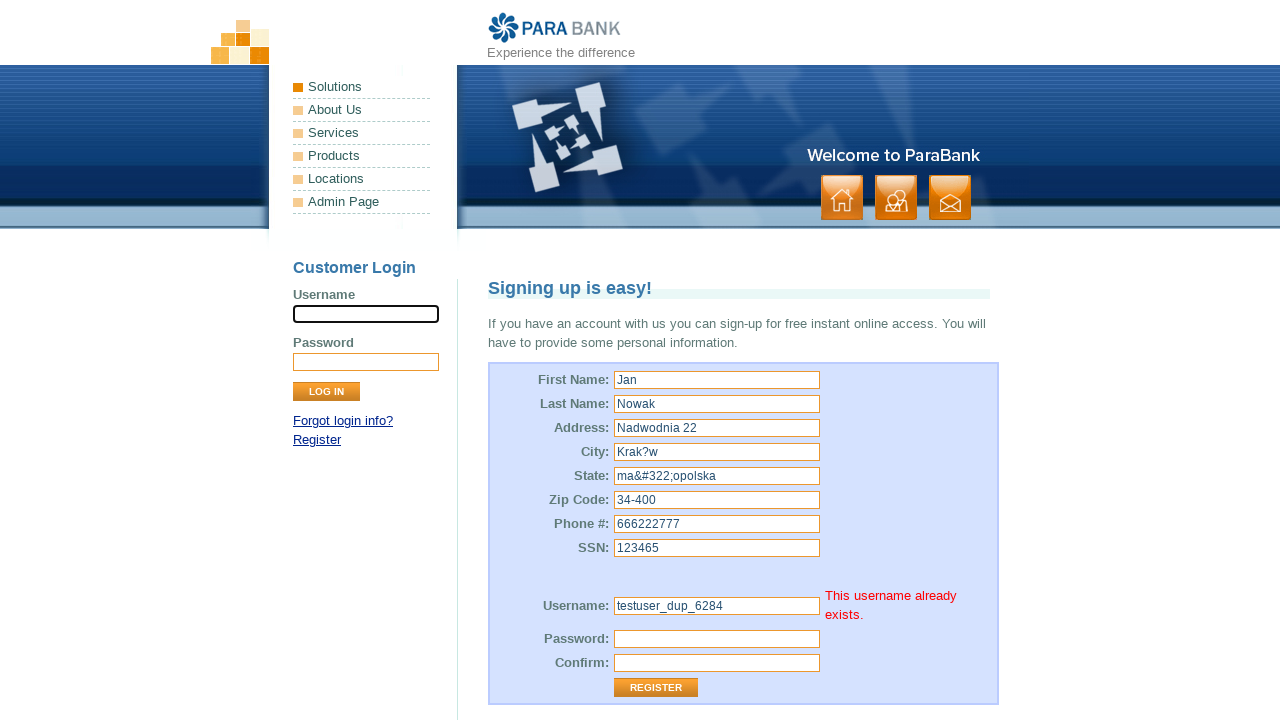